Tests a registration form by filling in all fields including first name, last name, username, email, password, phone number, gender, birthday, department, job title, and programming language, then submits the form and verifies the success message.

Starting URL: https://practice.cydeo.com/registration_form

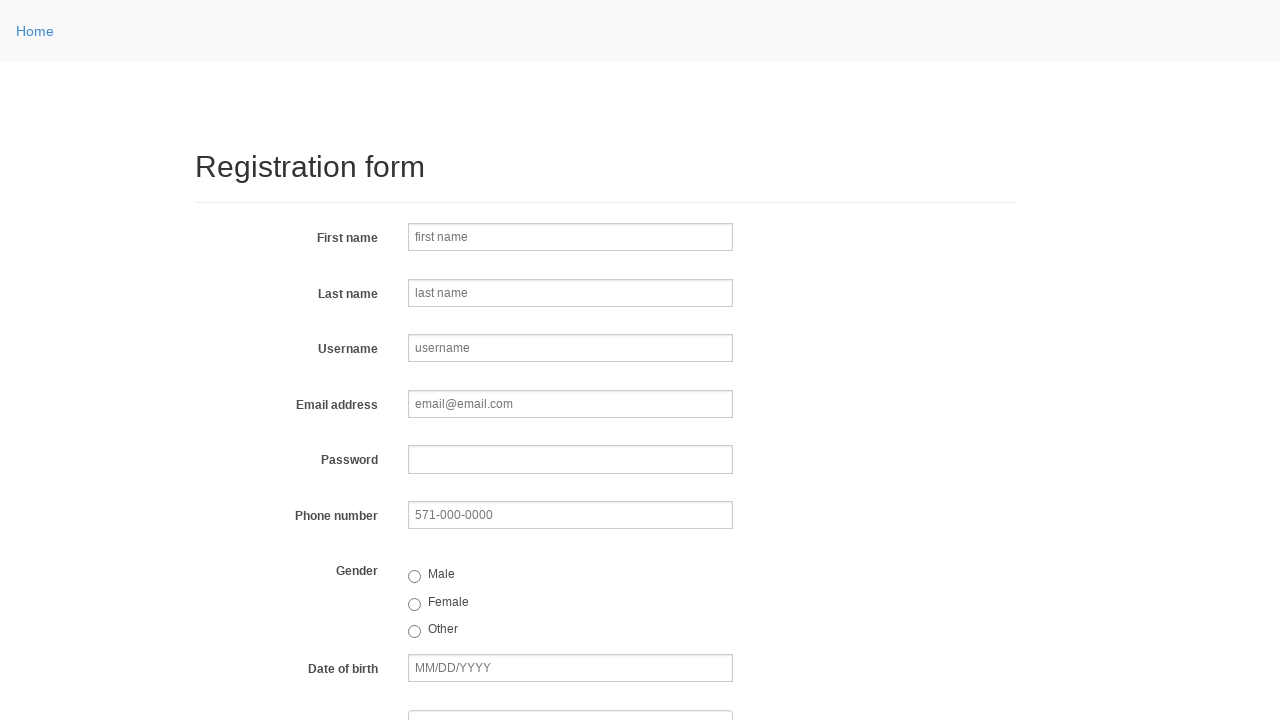

Filled first name field with 'Jennifer' on input[name='firstname']
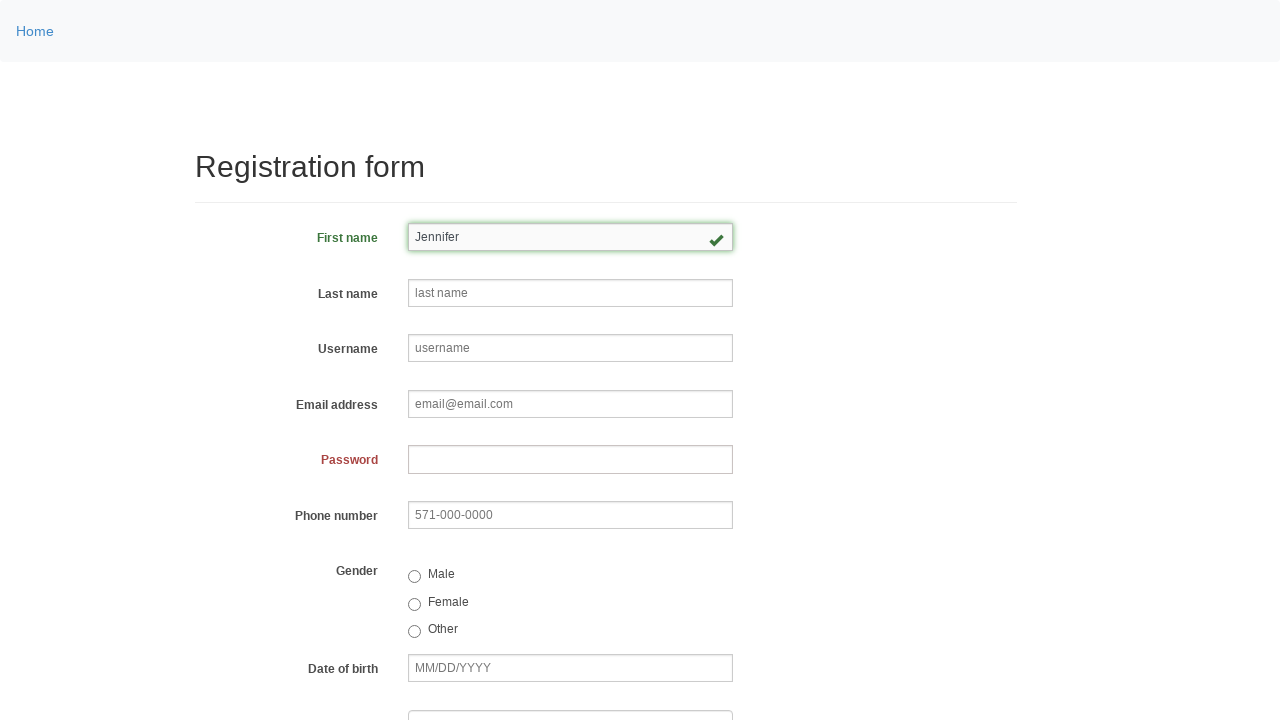

Filled last name field with 'Mitchell' on input[name='lastname']
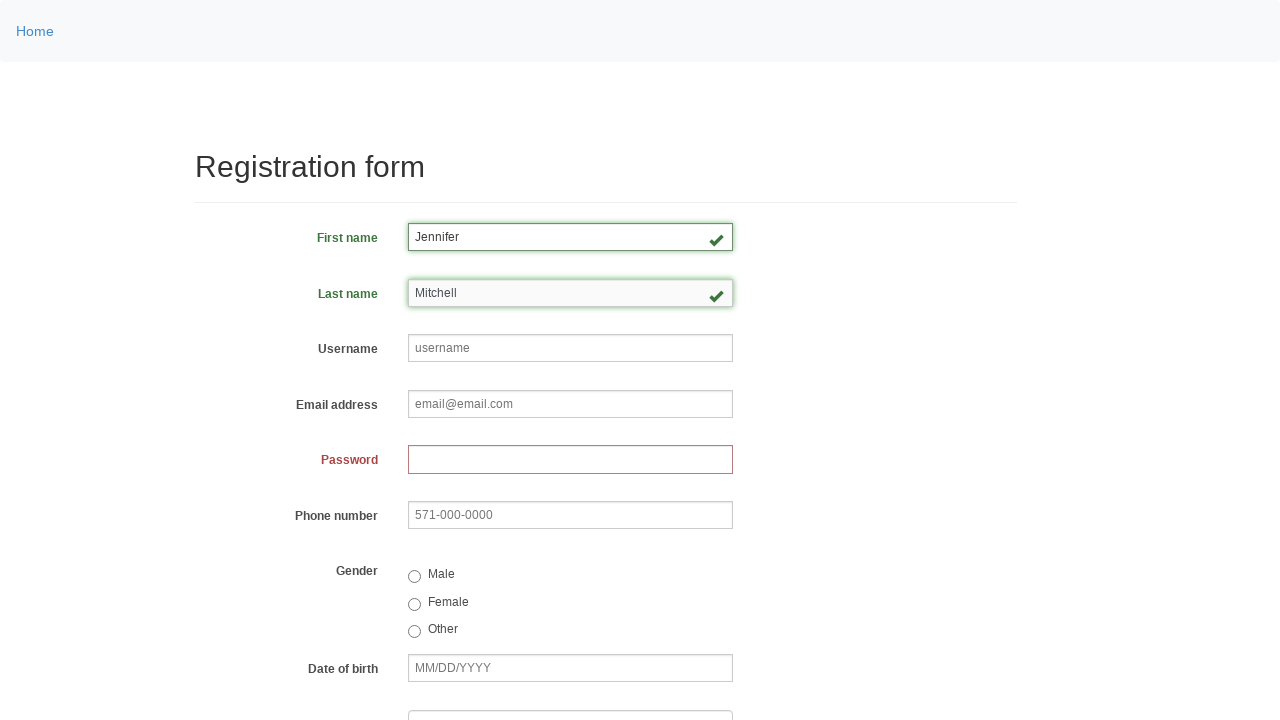

Filled username field with 'helpdesk691' on input[name='username']
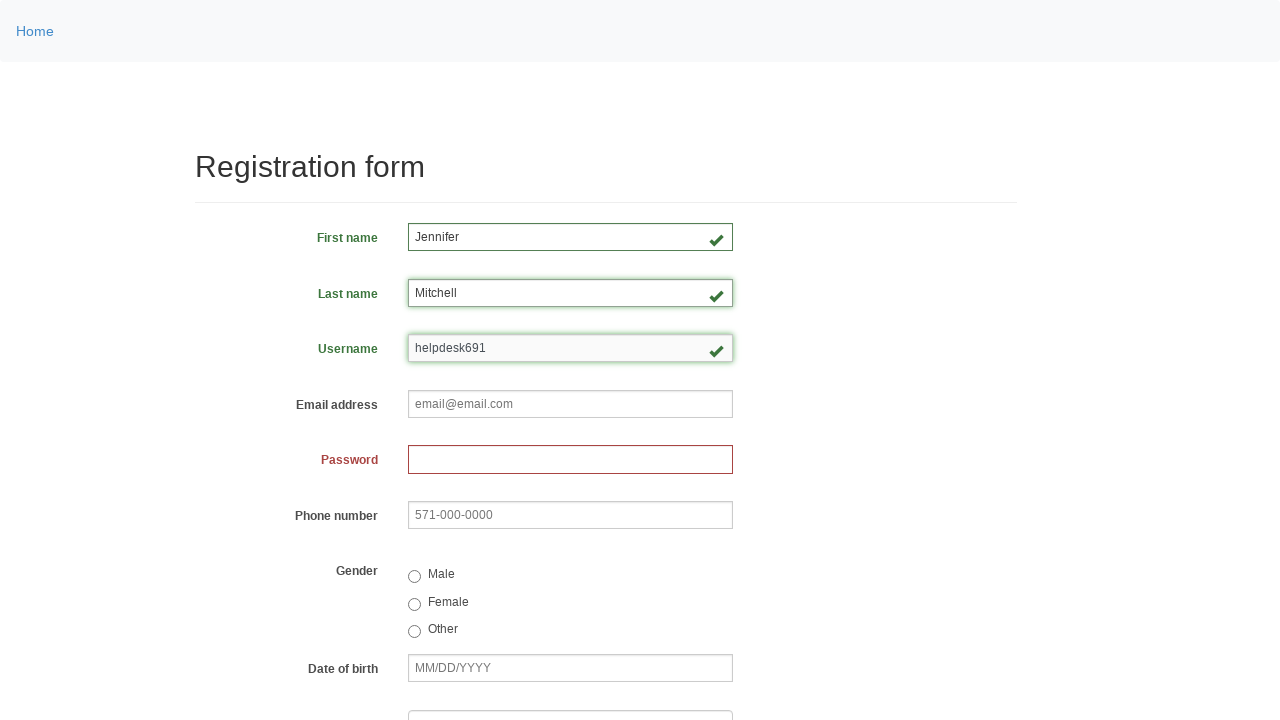

Filled email field with 'helpdesk691@email.com' on input[name='email']
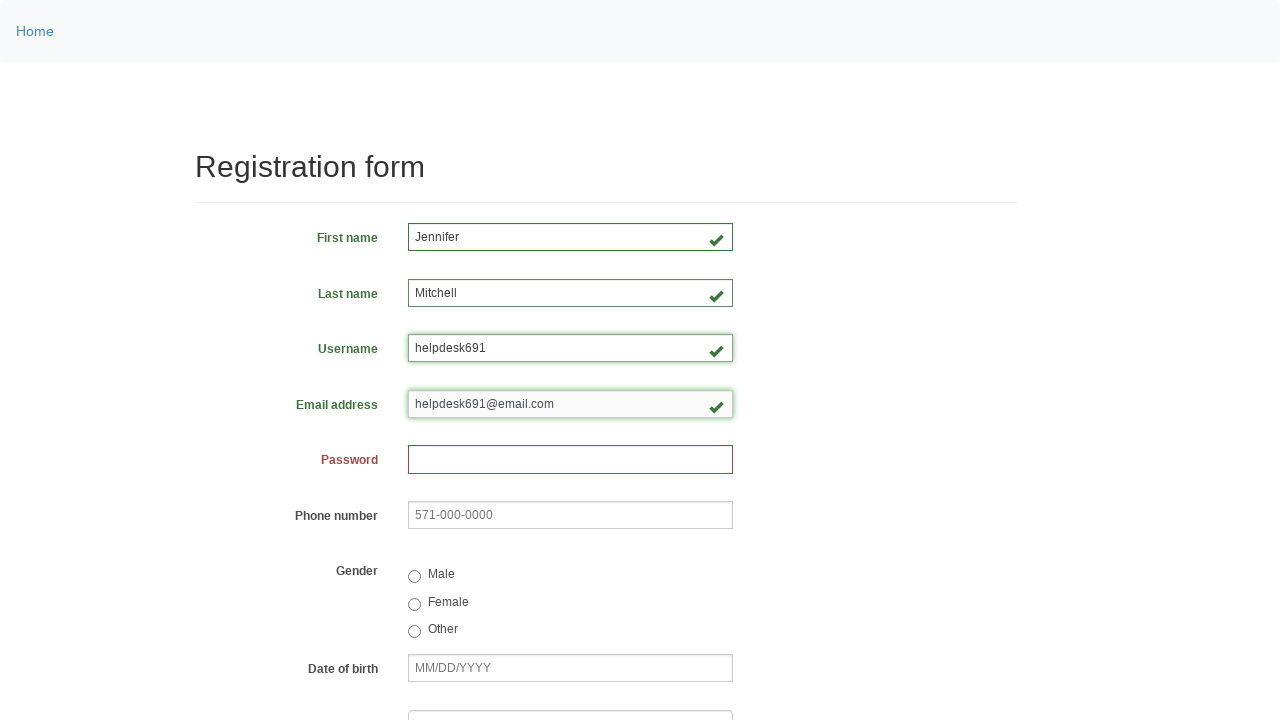

Filled password field with generated password on input[name='password']
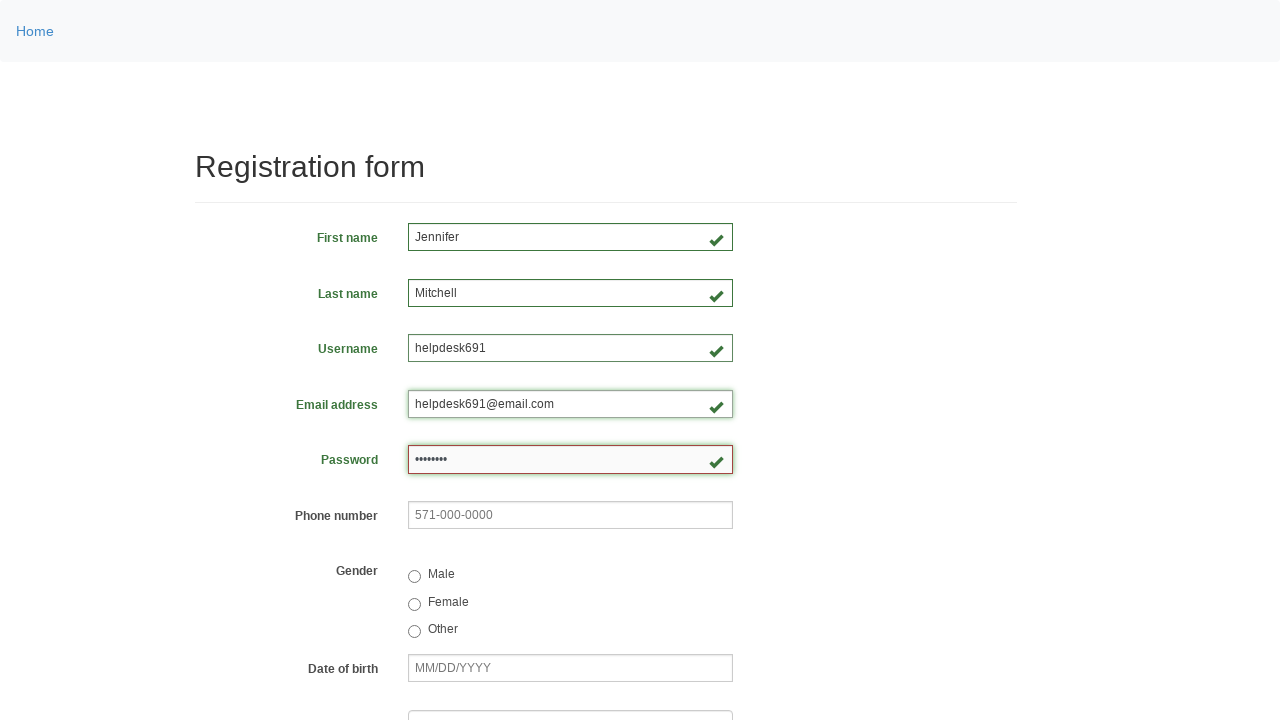

Filled phone number field with '252-644-9996' on input[name='phone']
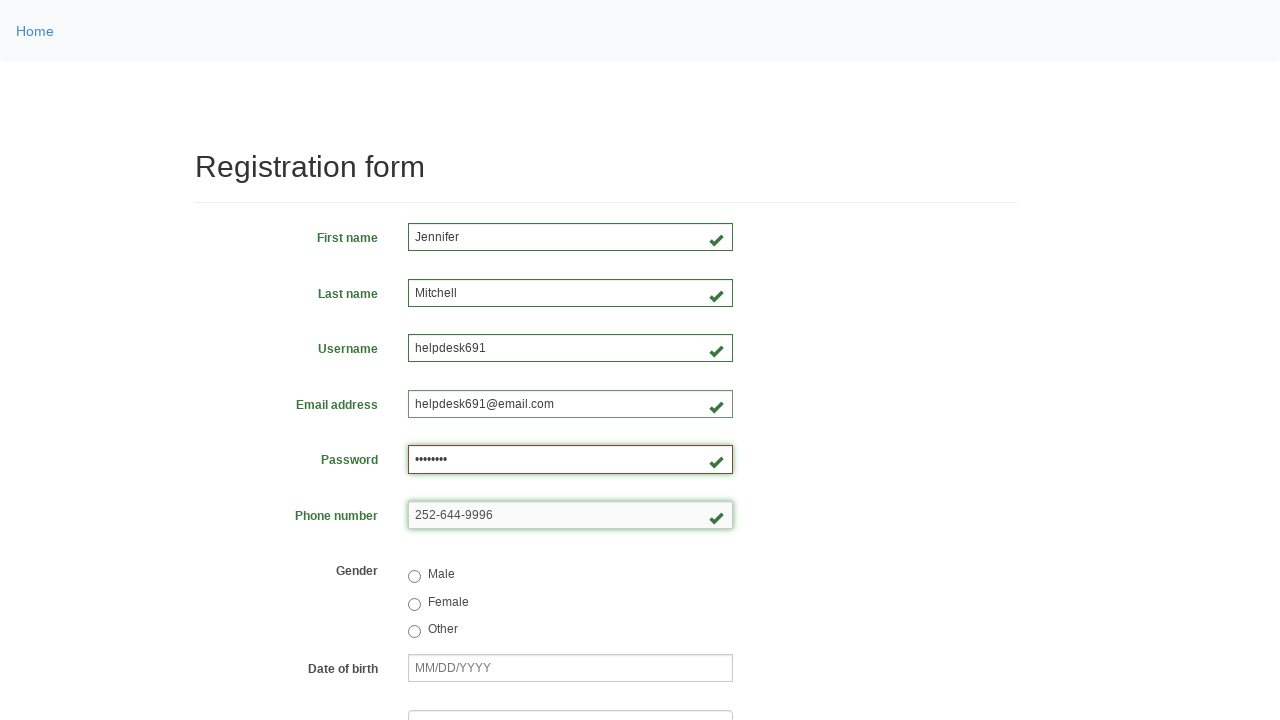

Selected female gender option at (414, 604) on input[value='female']
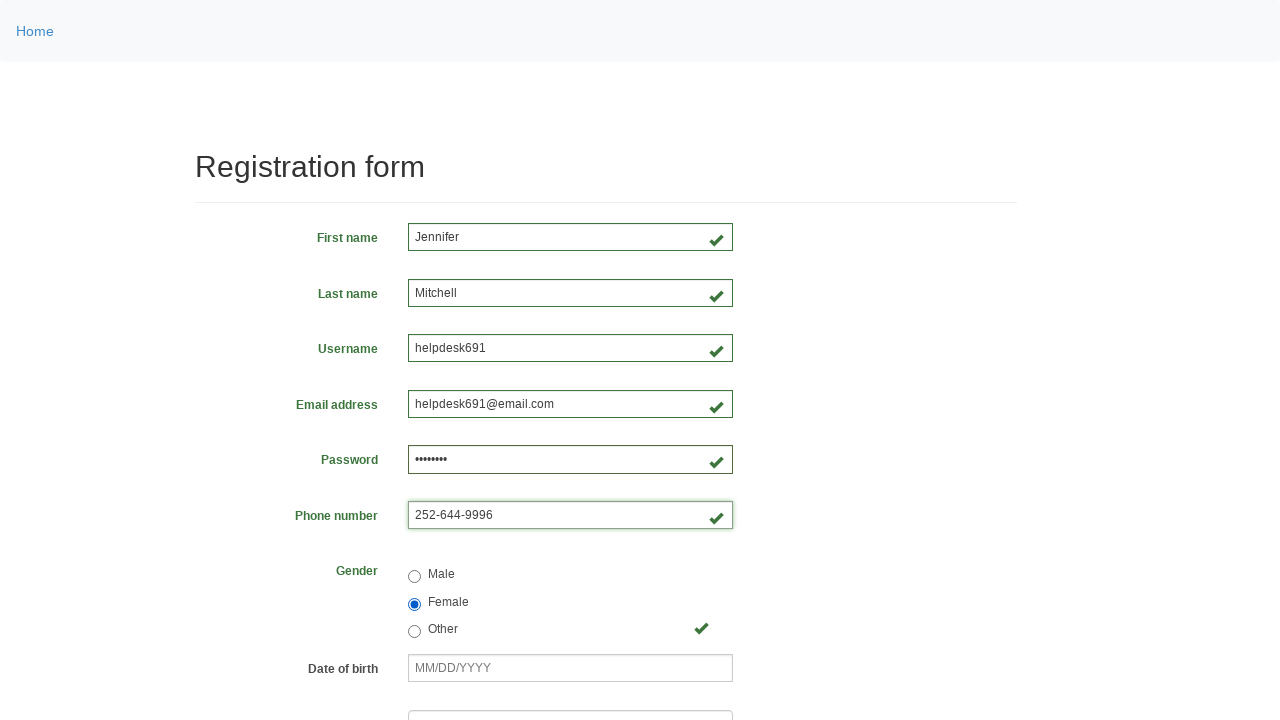

Filled birthday field with '03/08/2000' on input[name='birthday']
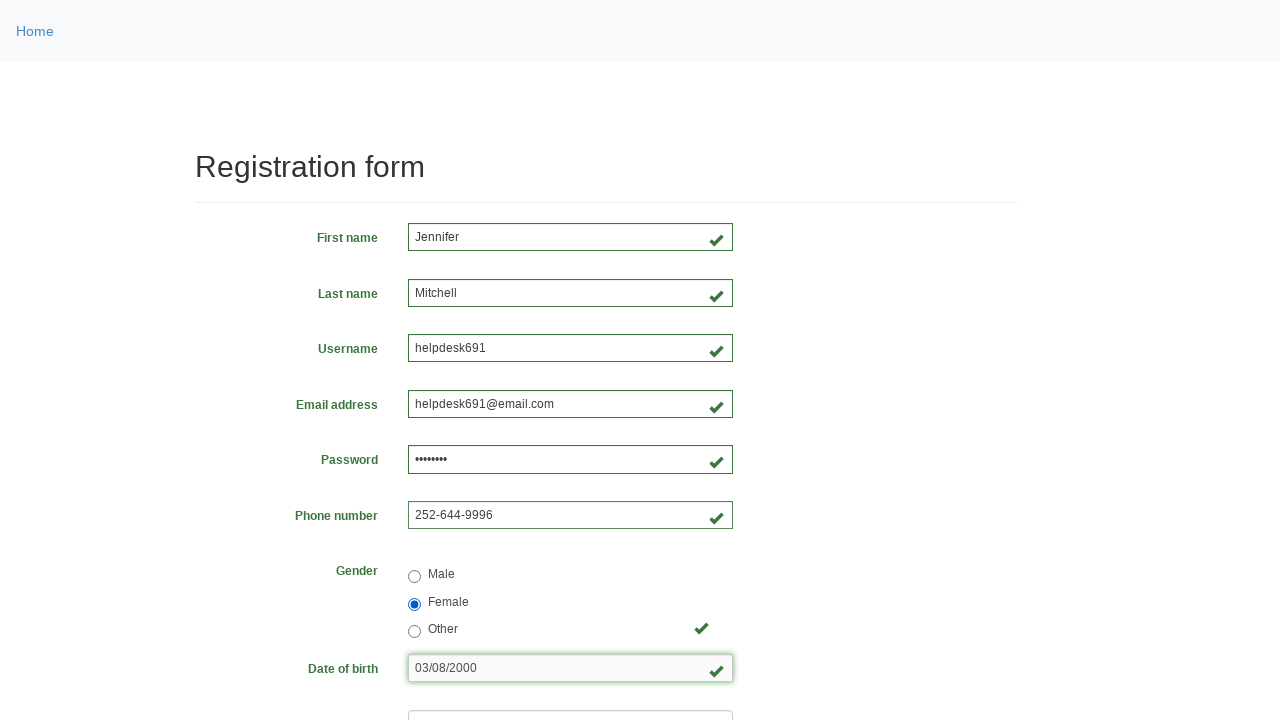

Selected a random department from dropdown on select[name='department']
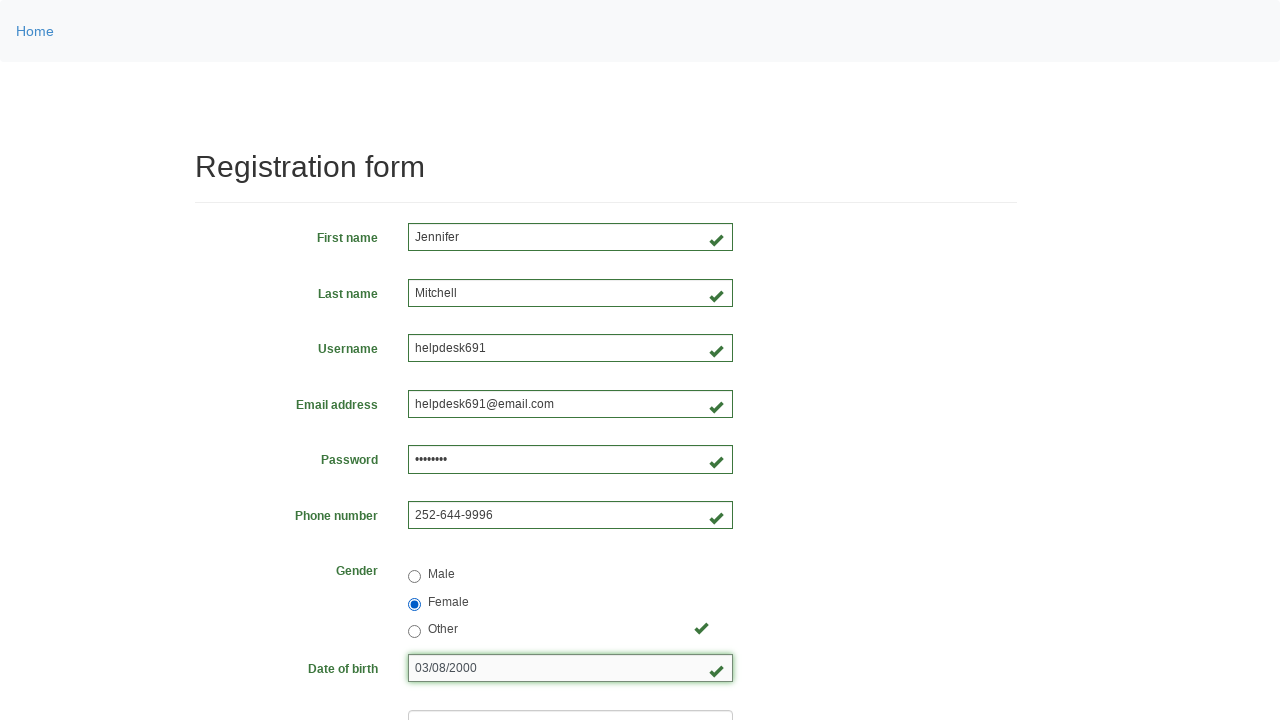

Selected a random job title from dropdown on select[name='job_title']
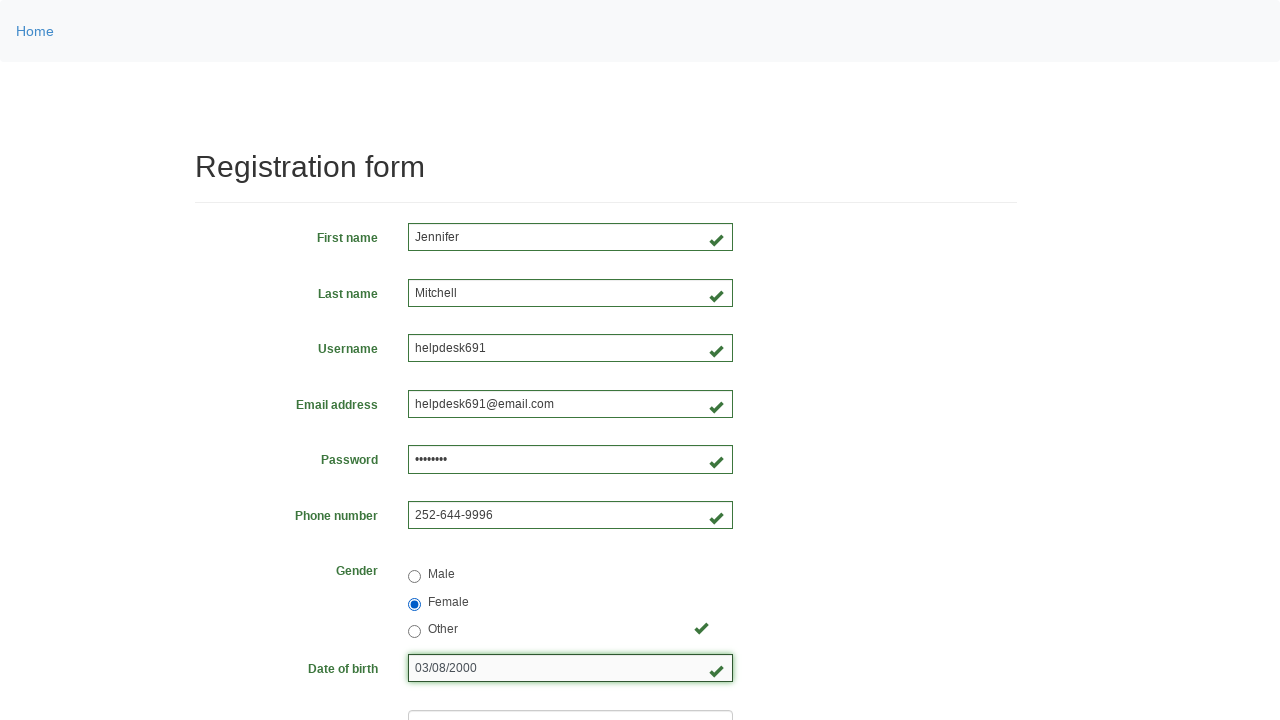

Selected Java programming language at (465, 468) on input[value='java']
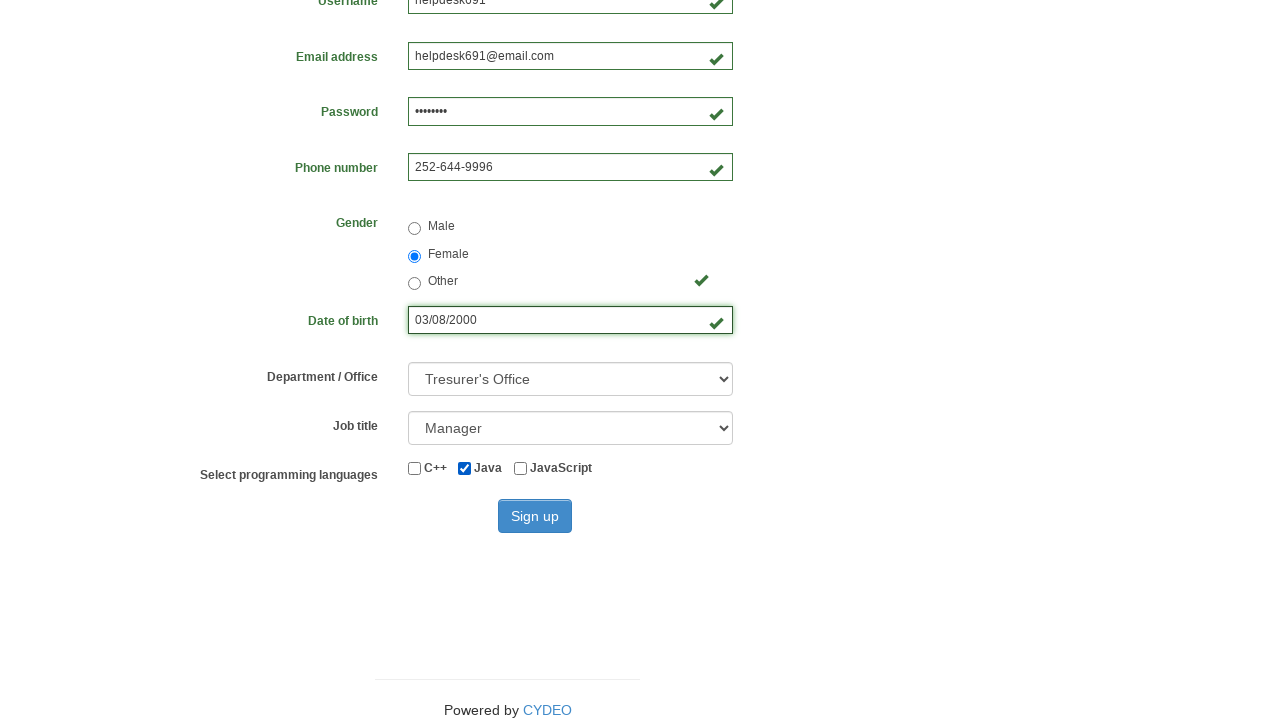

Clicked sign up button to submit registration form at (535, 516) on button[type='submit']
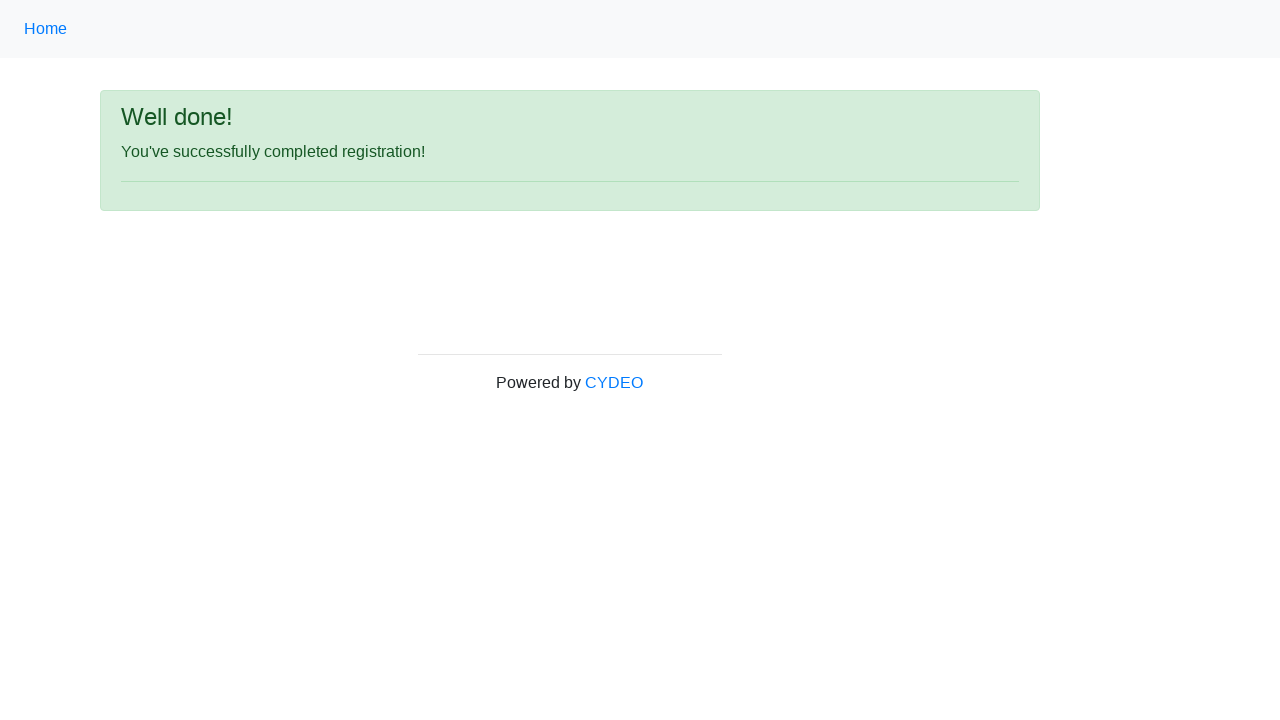

Success message element loaded
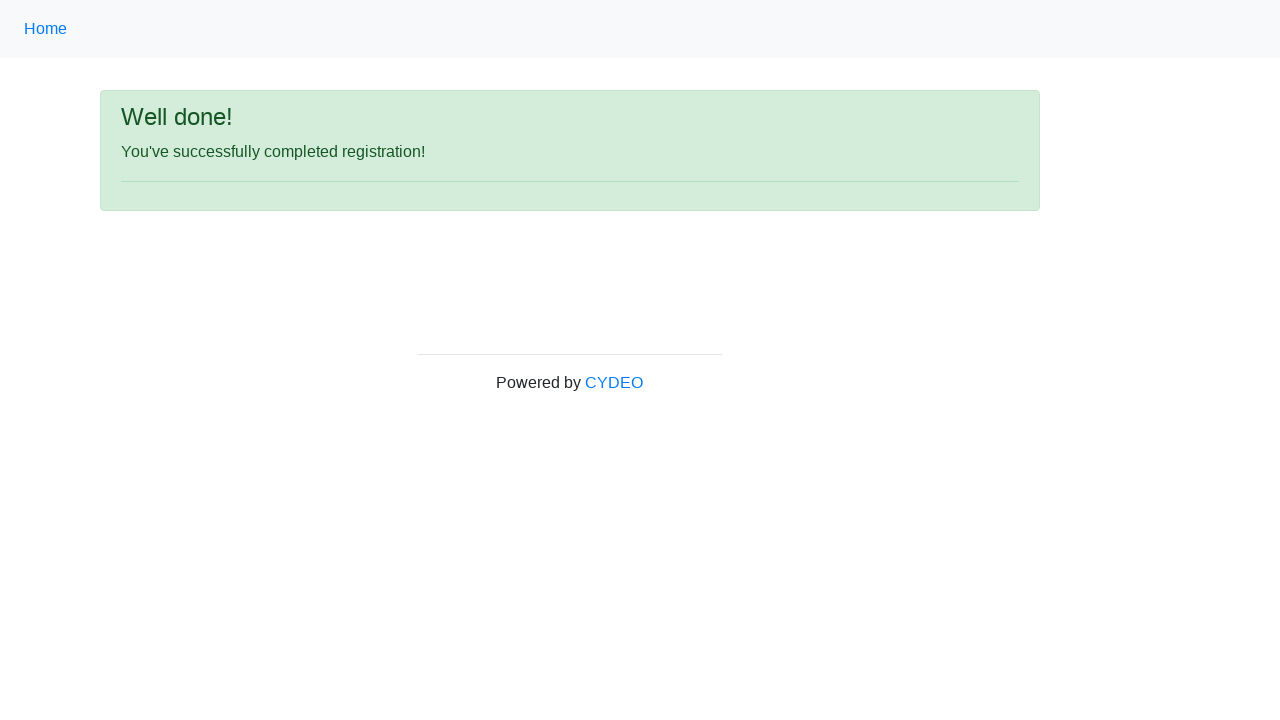

Retrieved success message: 'You've successfully completed registration!'
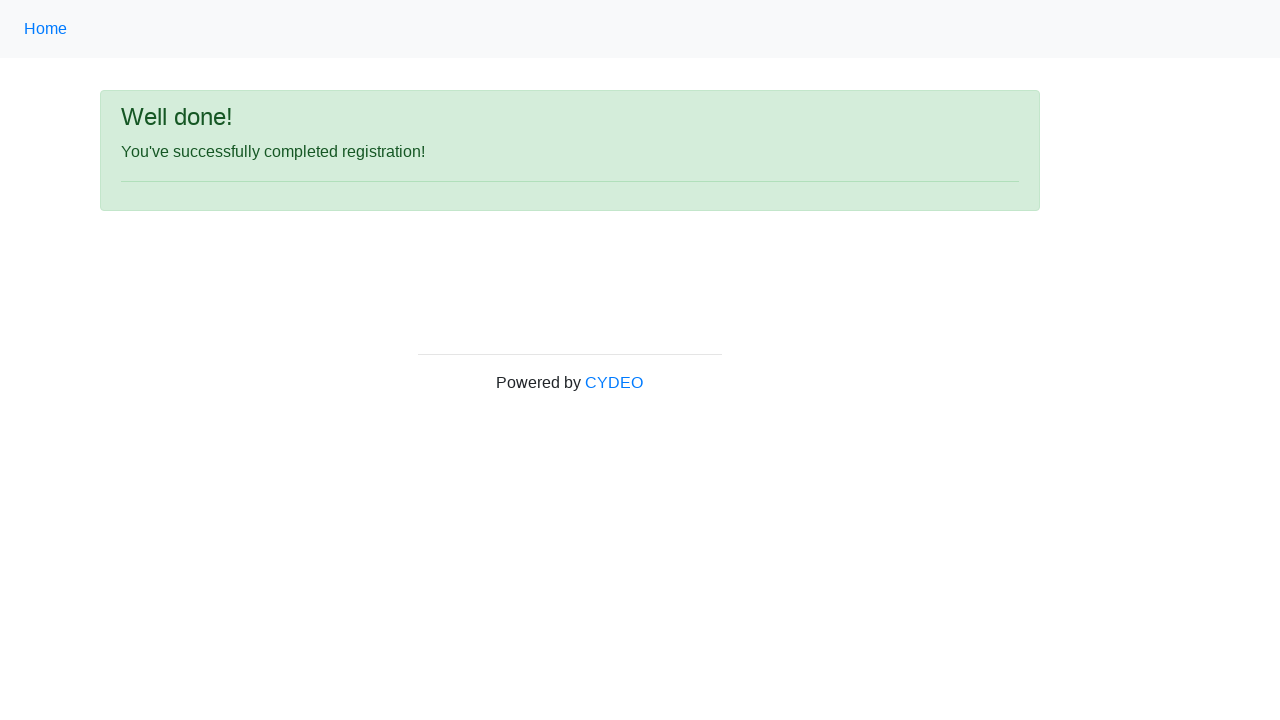

Verified success message matches expected text
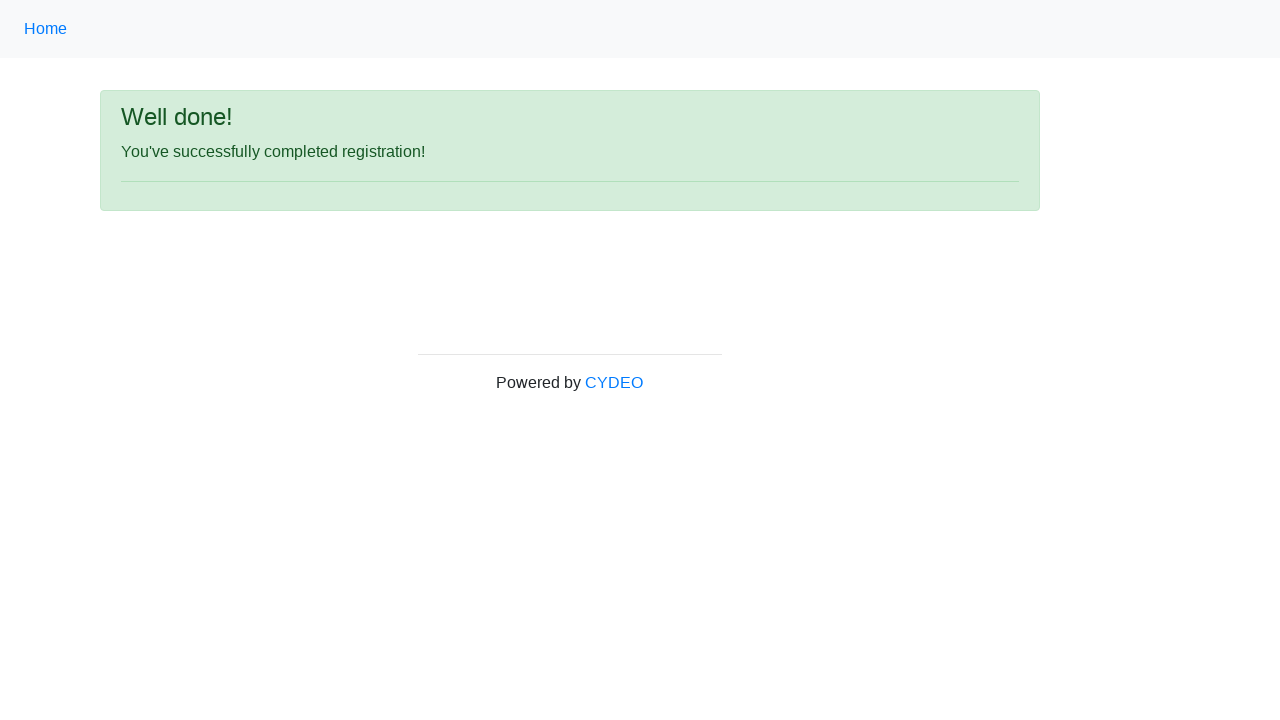

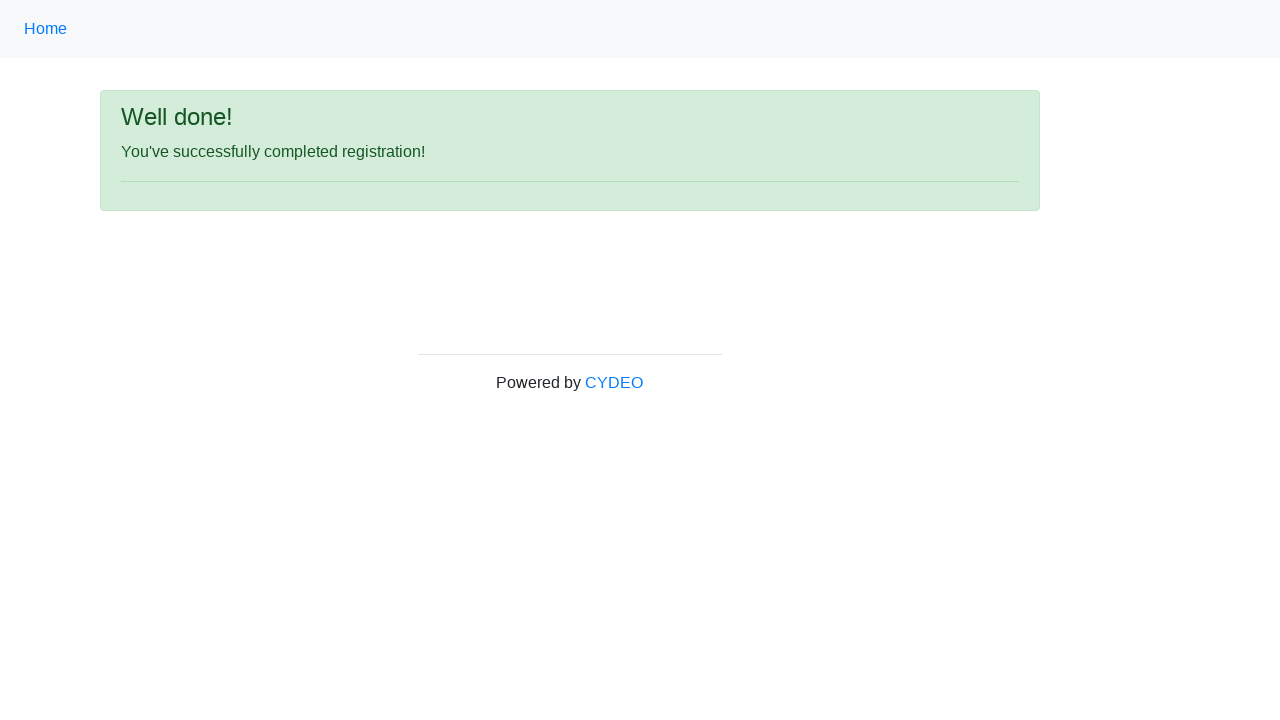